Launches the SpiceJet airline website homepage and waits for the page to load with implicit wait configuration.

Starting URL: https://www.spicejet.com/

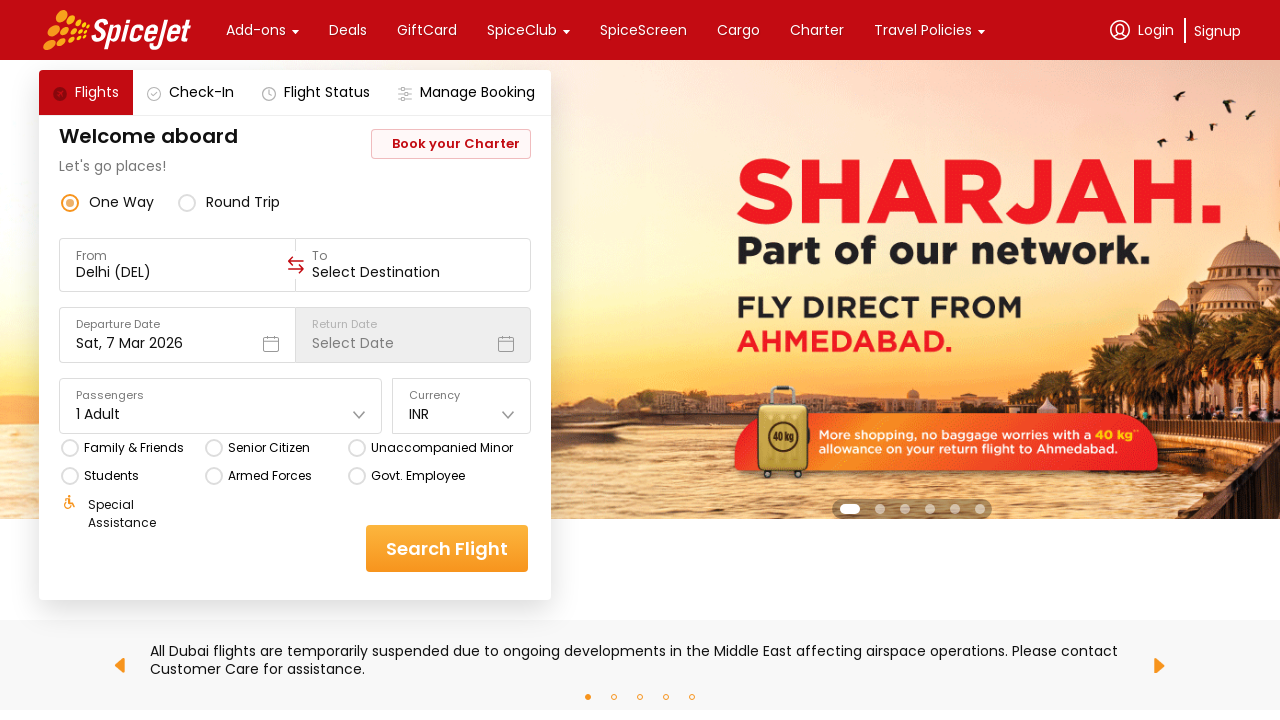

Page DOM content loaded
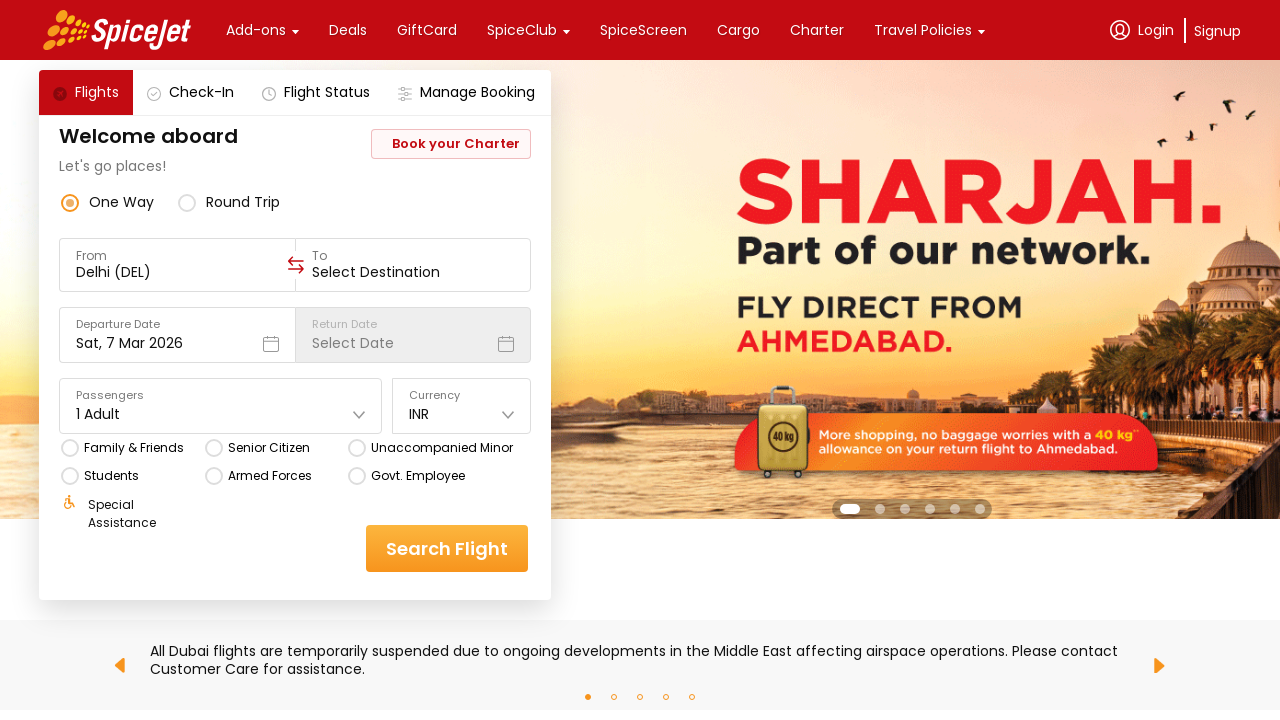

Body element is visible - SpiceJet homepage loaded successfully
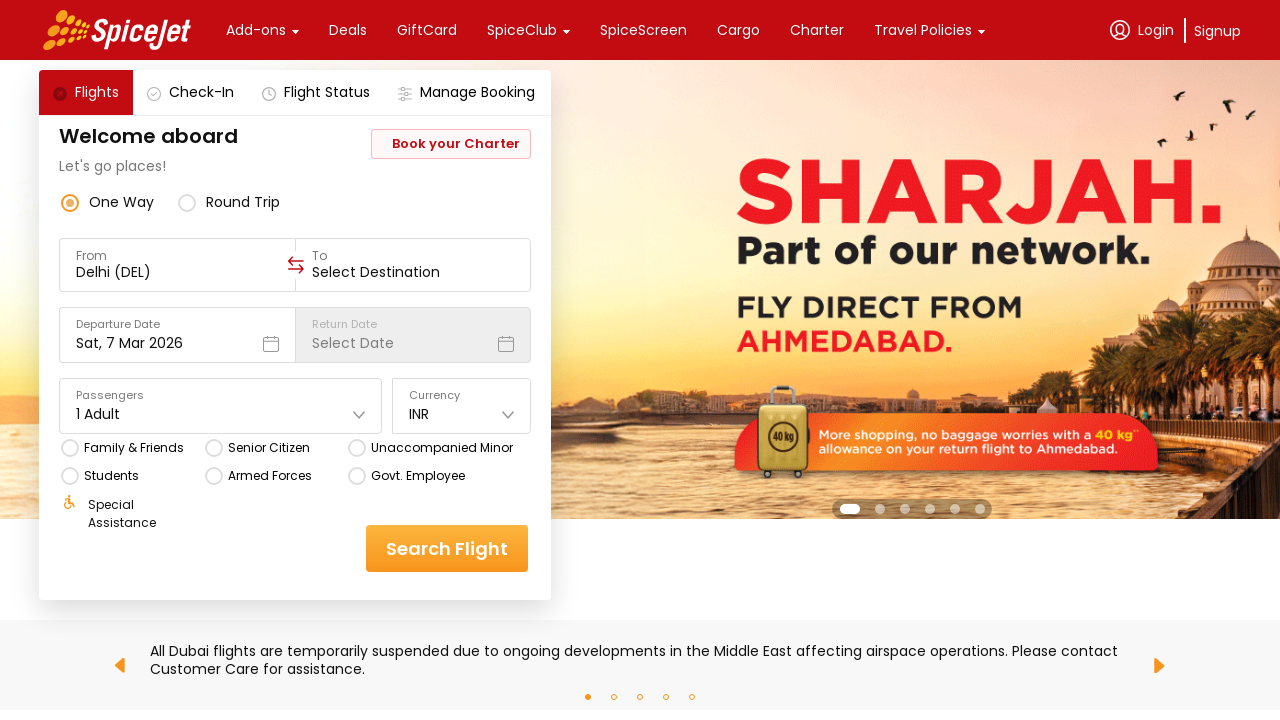

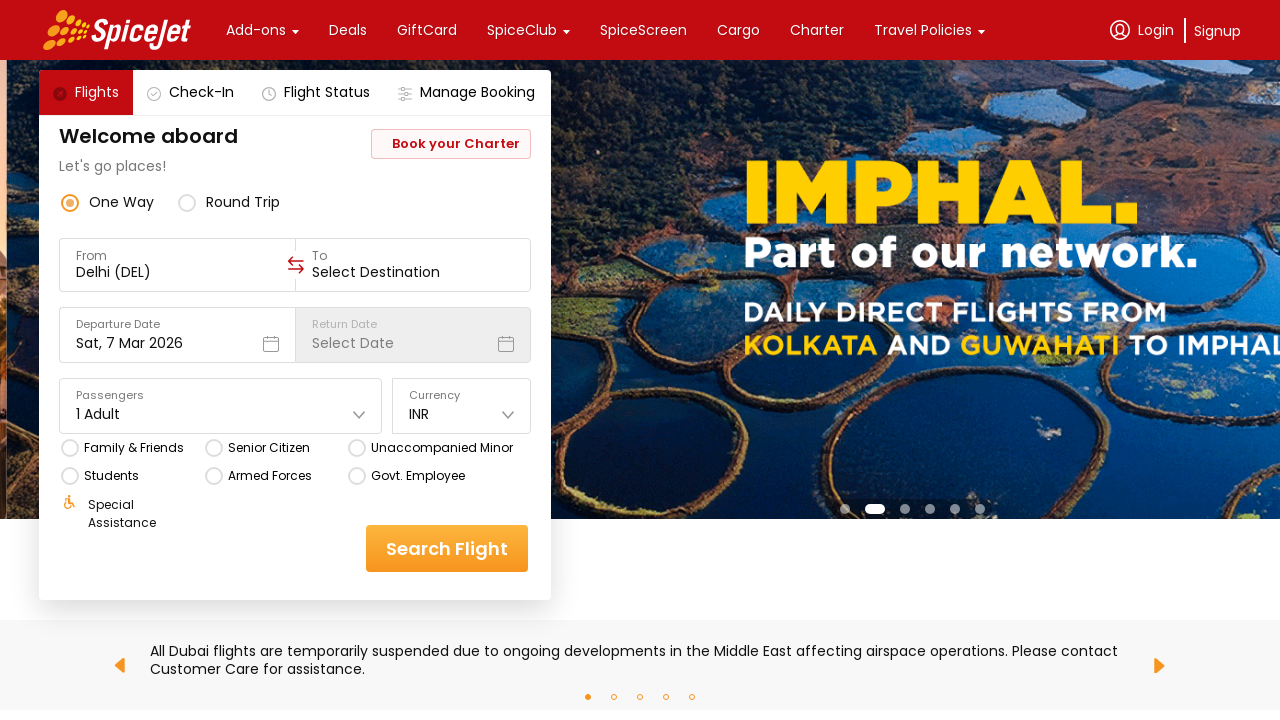